Tests the signup form by opening the signup dialog and verifying the username field is visible and can accept input

Starting URL: https://www.demoblaze.com/index.html

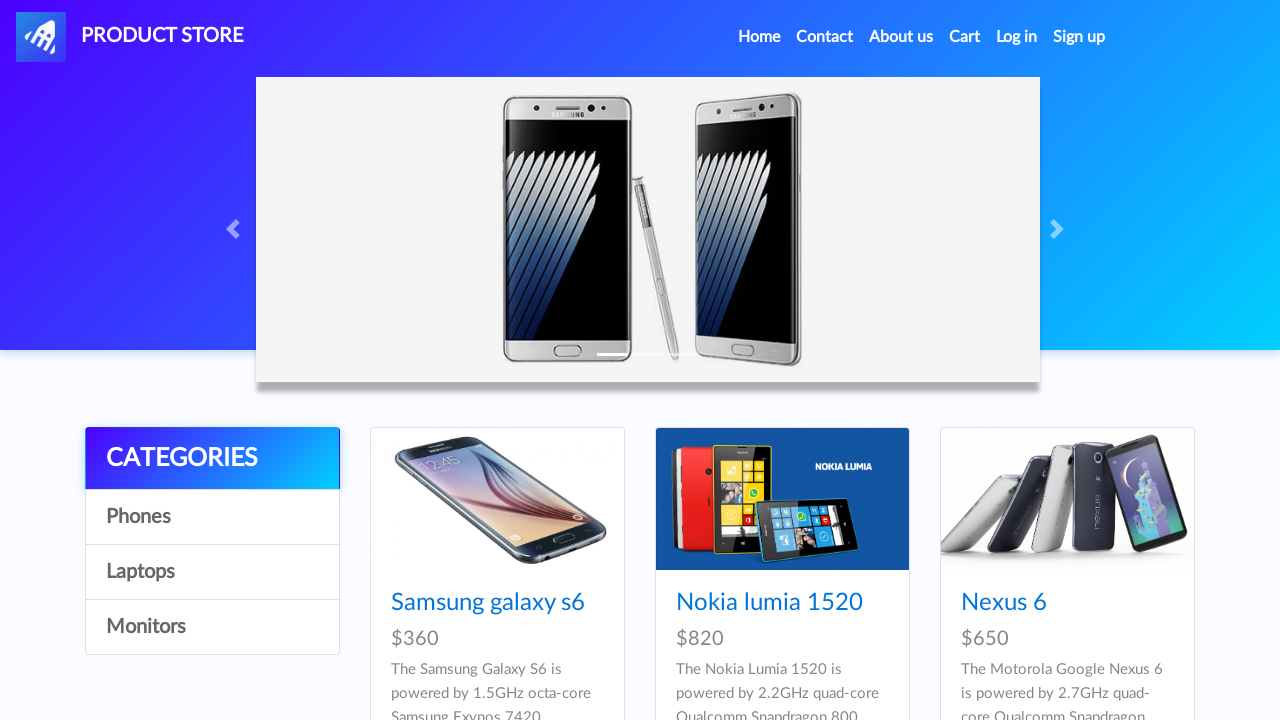

Clicked signup button to open signup dialog at (1079, 37) on #signin2
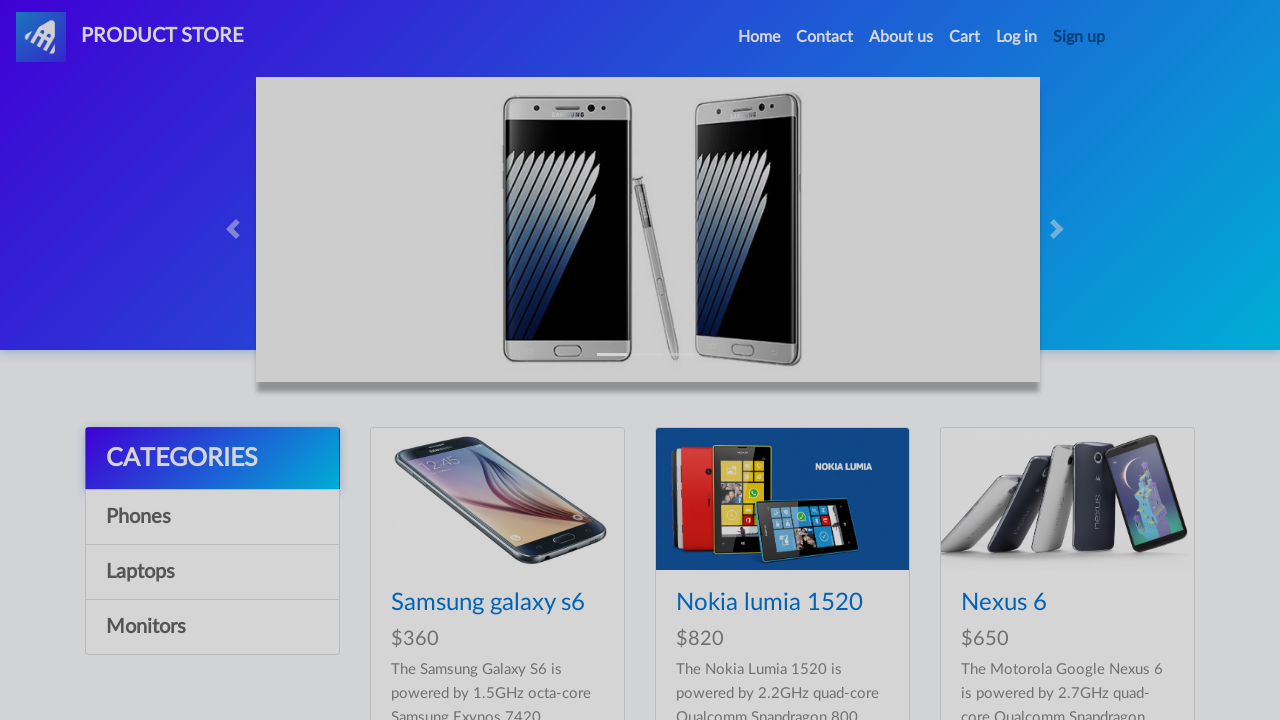

Signup modal became visible
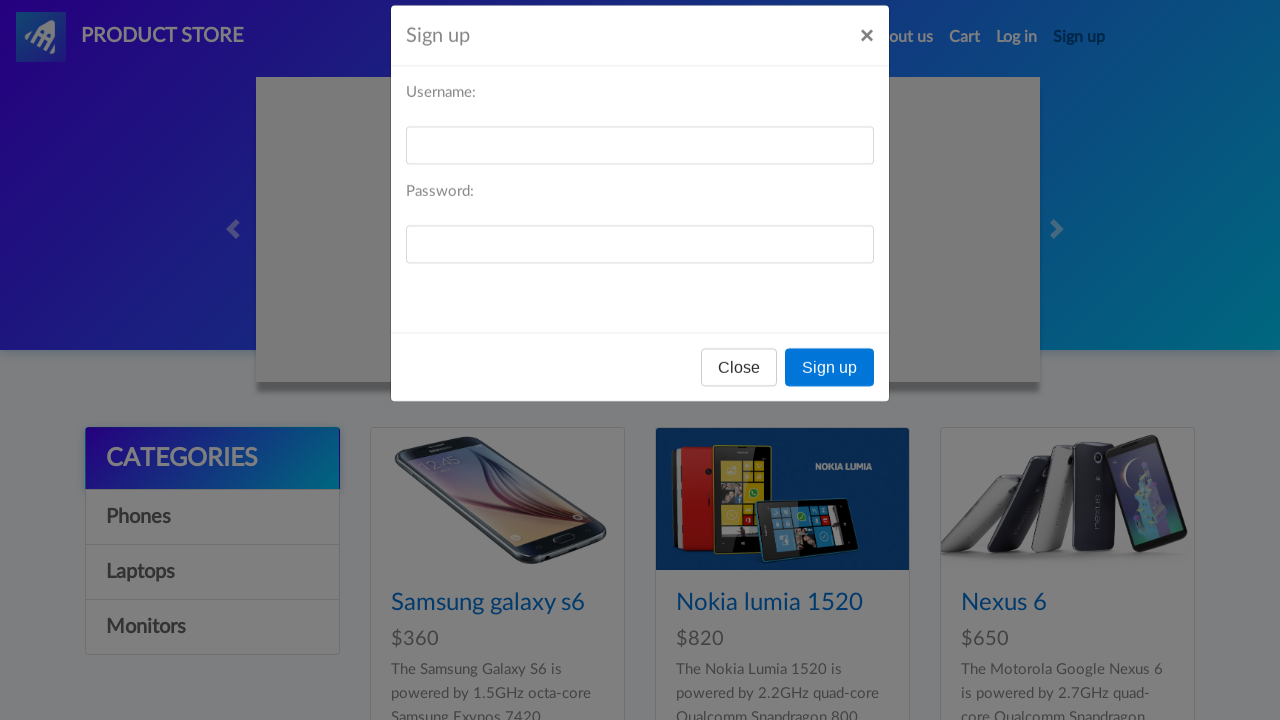

Filled username field with 'testuser2024' on #sign-username
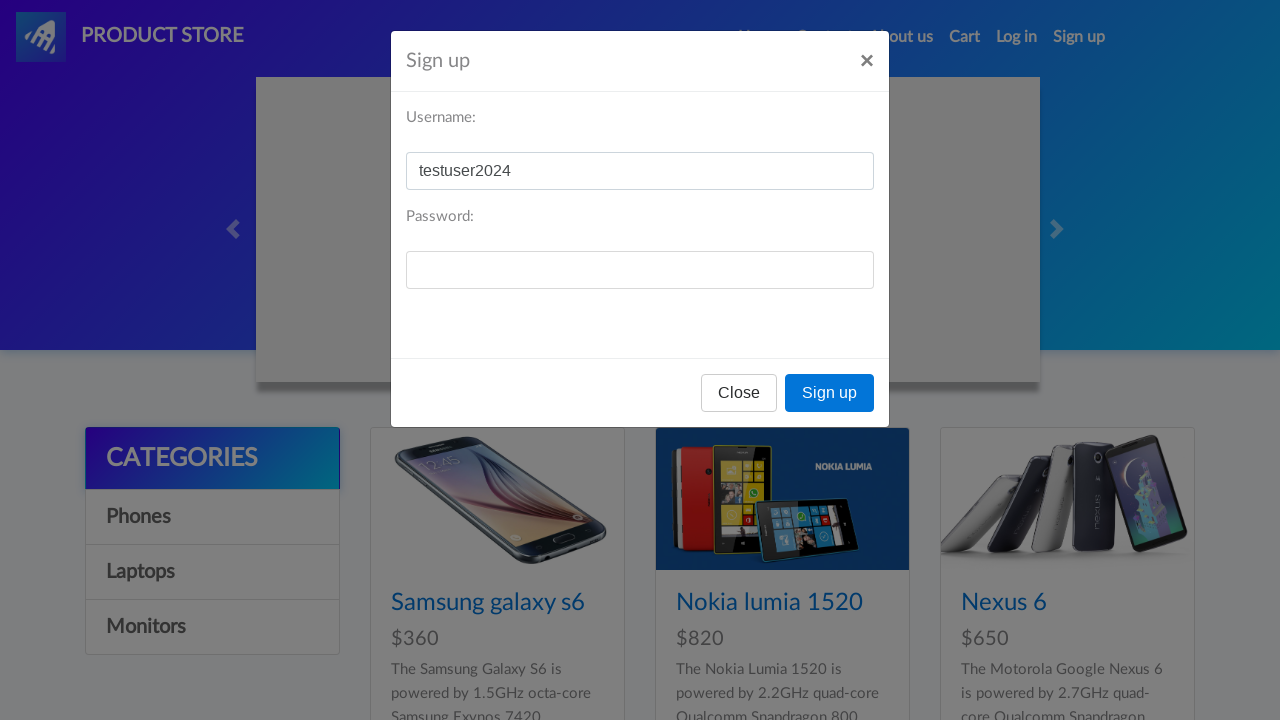

Username field is visible and verified
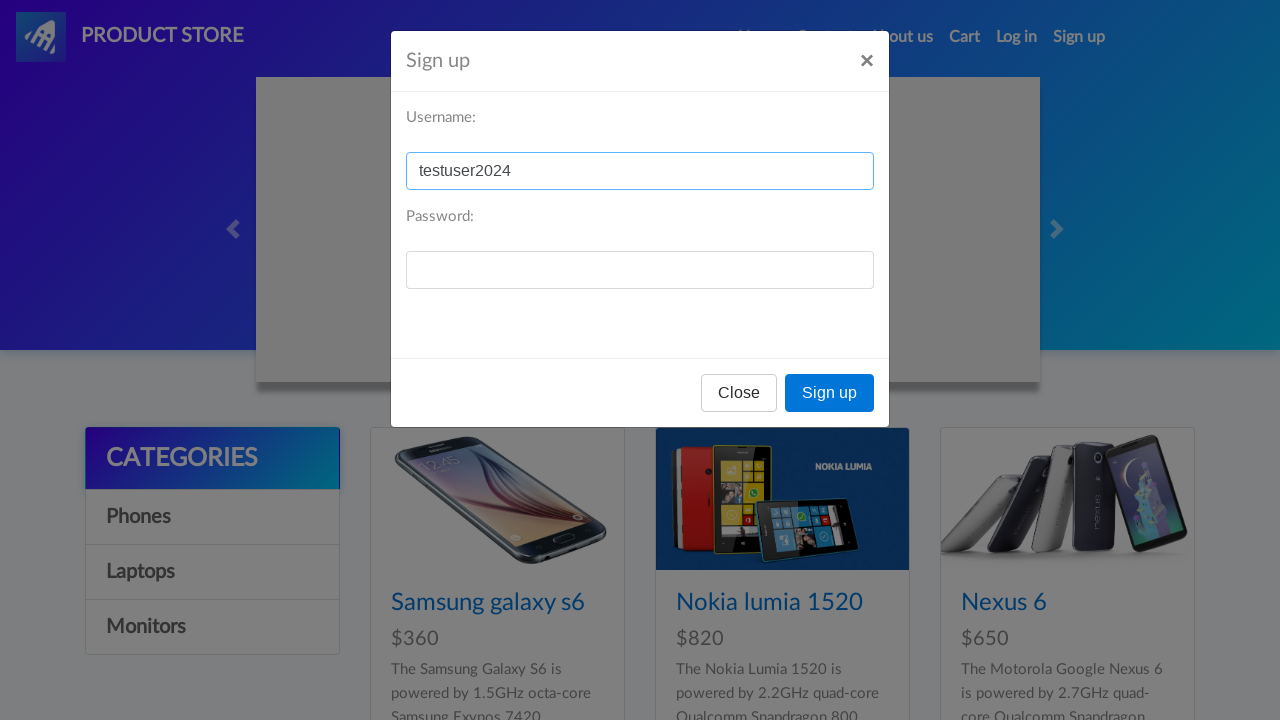

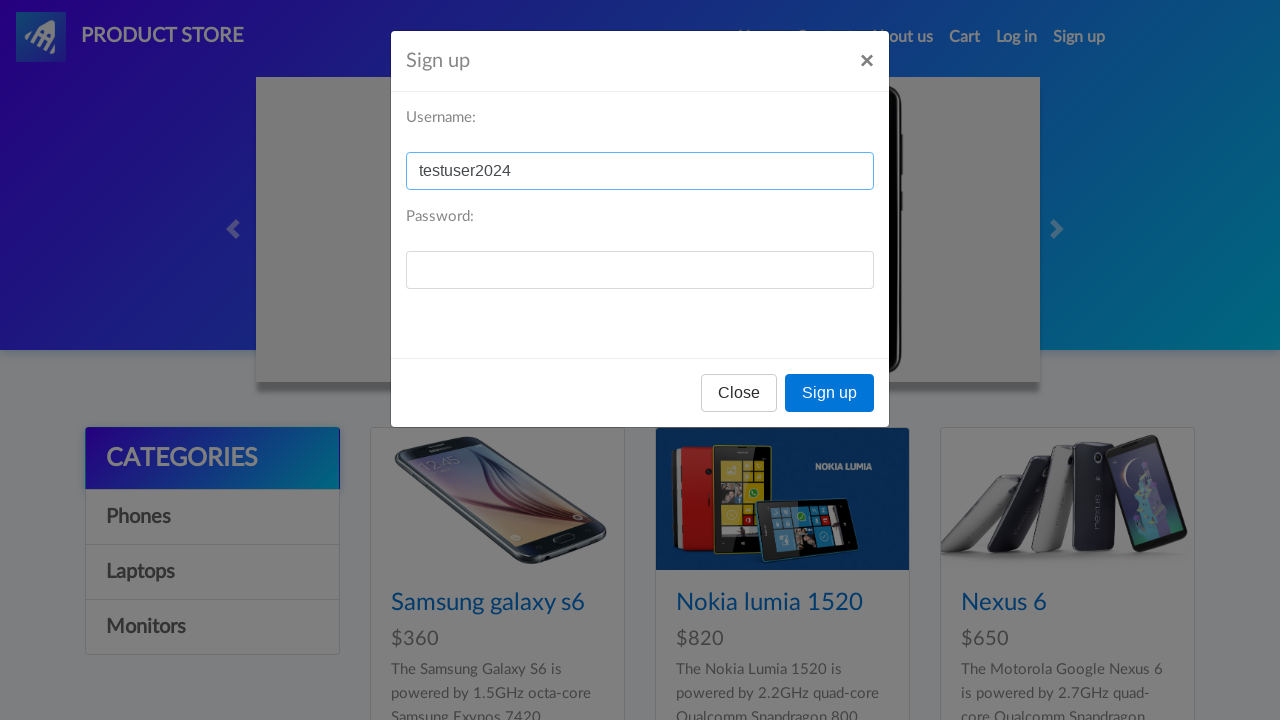